Tests opening FAQ and Partners links in new tabs on the CoWIN website, then switches between tabs and closes them

Starting URL: https://www.cowin.gov.in/

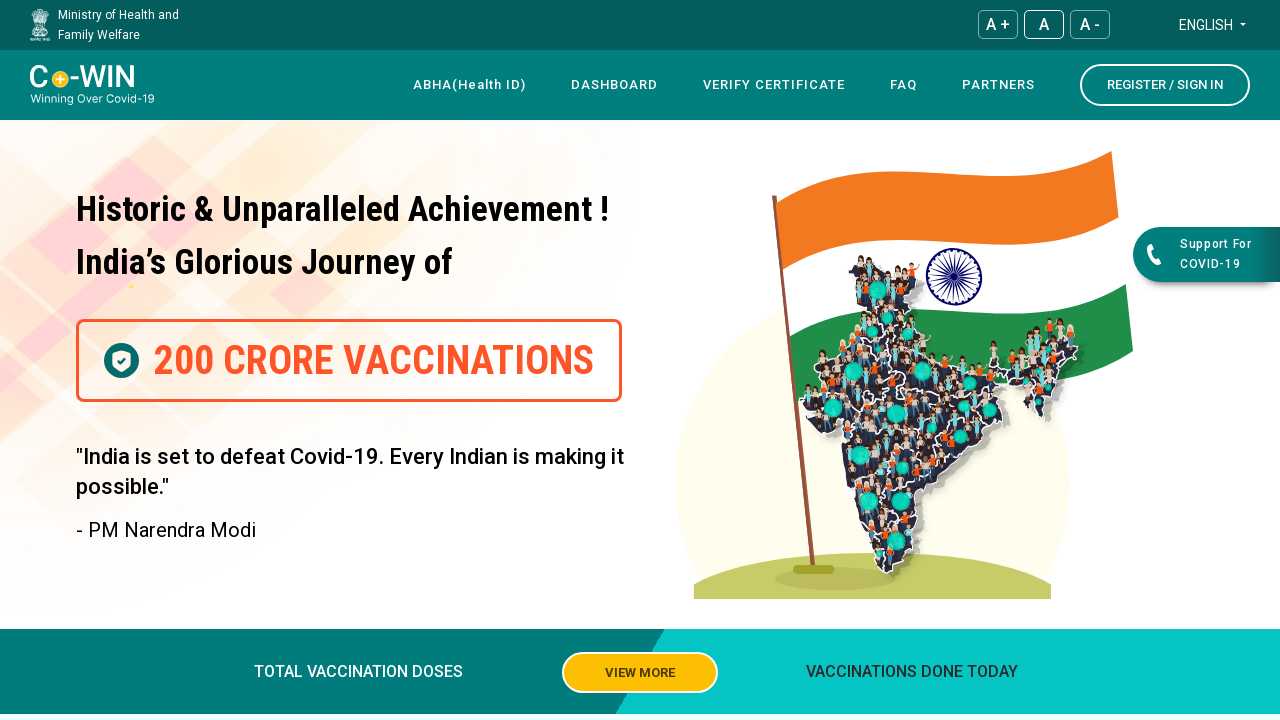

Waited for CoWIN website to load completely (networkidle)
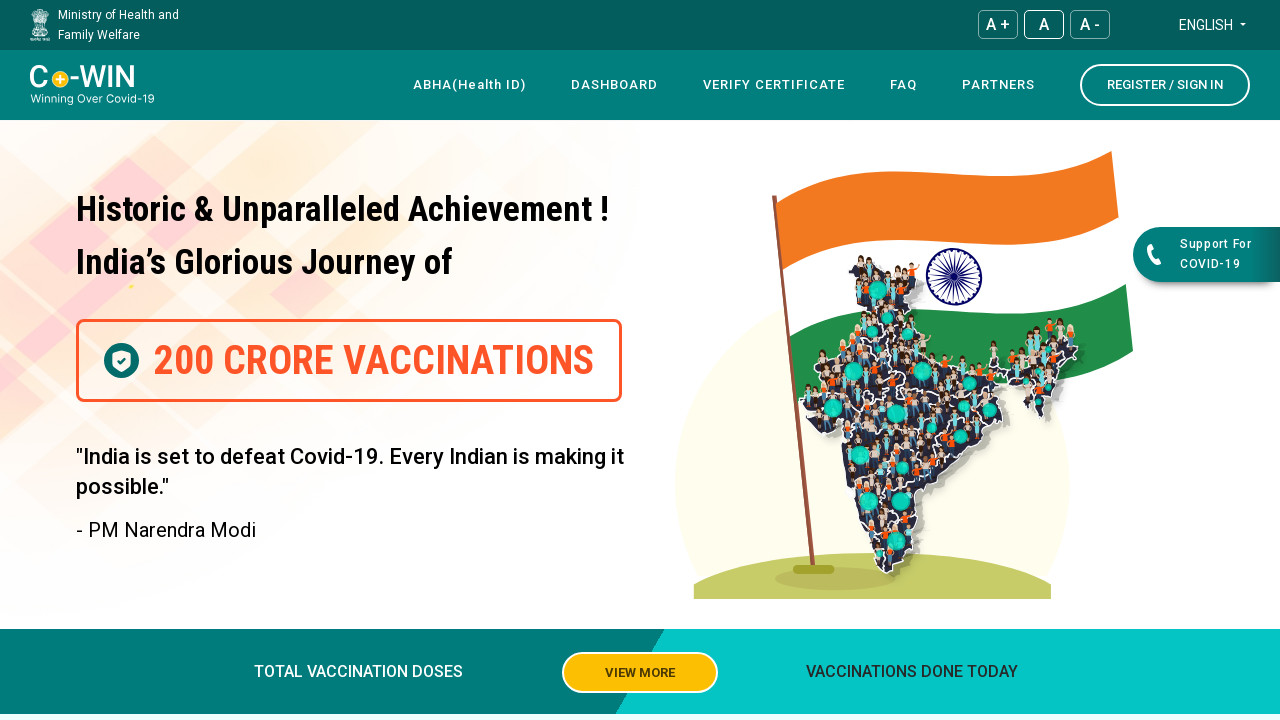

Ctrl+clicked FAQ link to open in new tab at (904, 85) on xpath=//a[contains(text(), 'FAQ') or contains(@href, 'faq')] >> nth=0
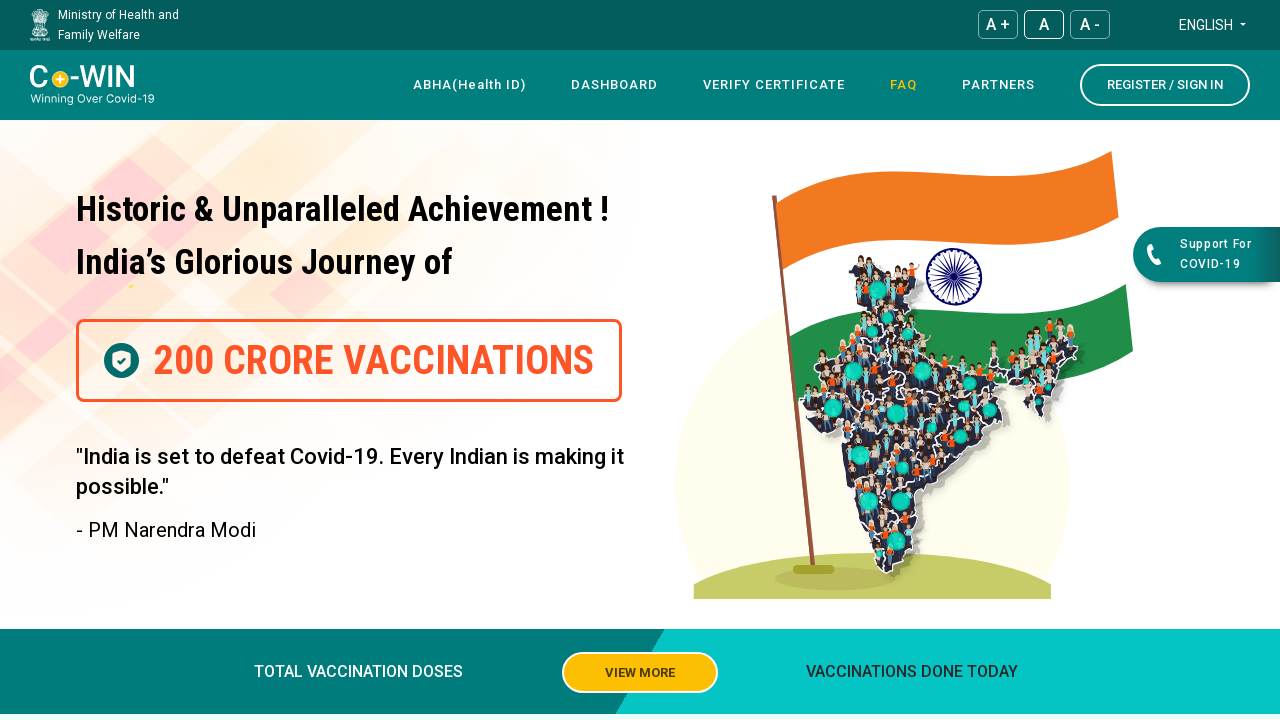

Ctrl+clicked Partners link to open in new tab at (998, 85) on xpath=//a[contains(text(), 'Partners') or contains(@href, 'partner')] >> nth=0
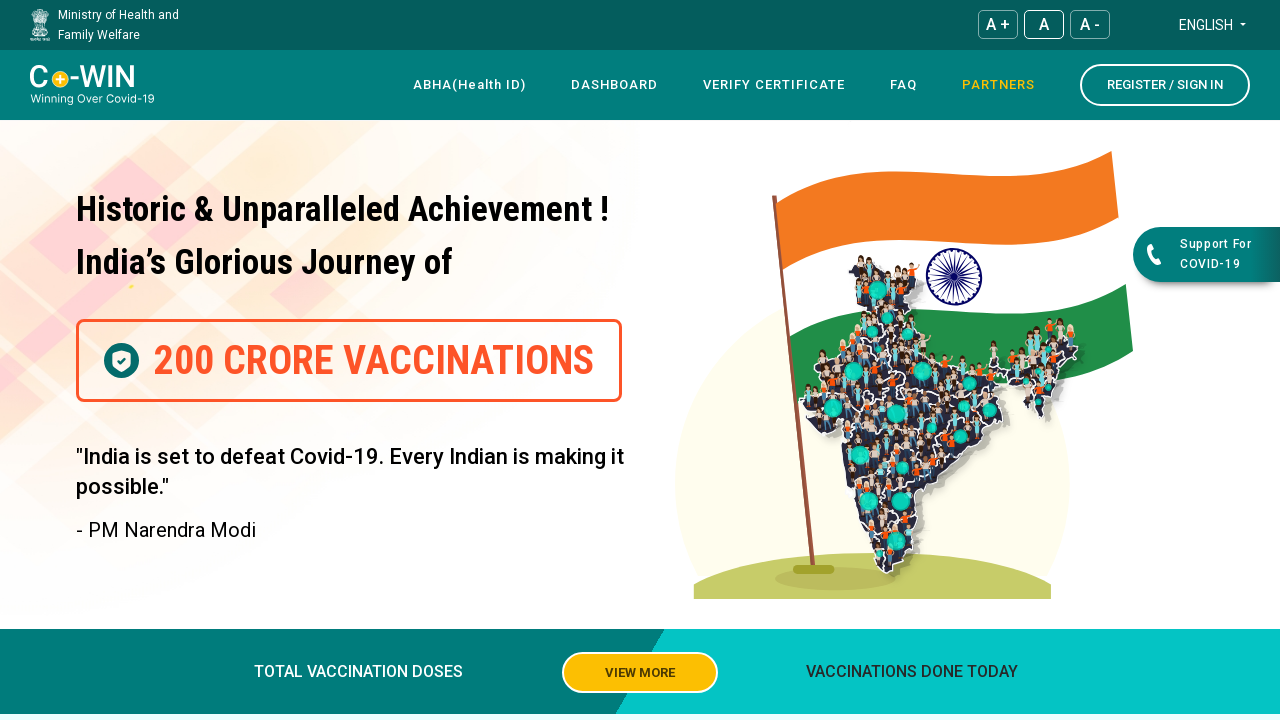

Waited 2 seconds for new tabs to open
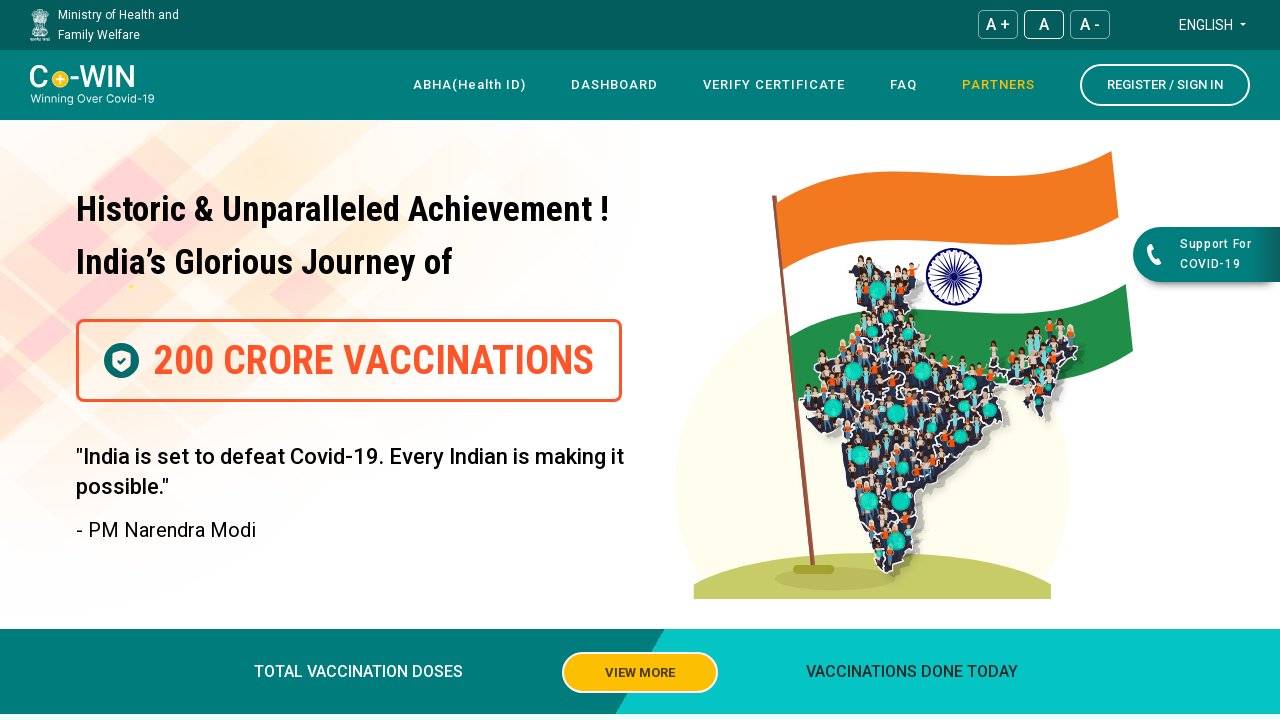

Retrieved all open pages/tabs from context
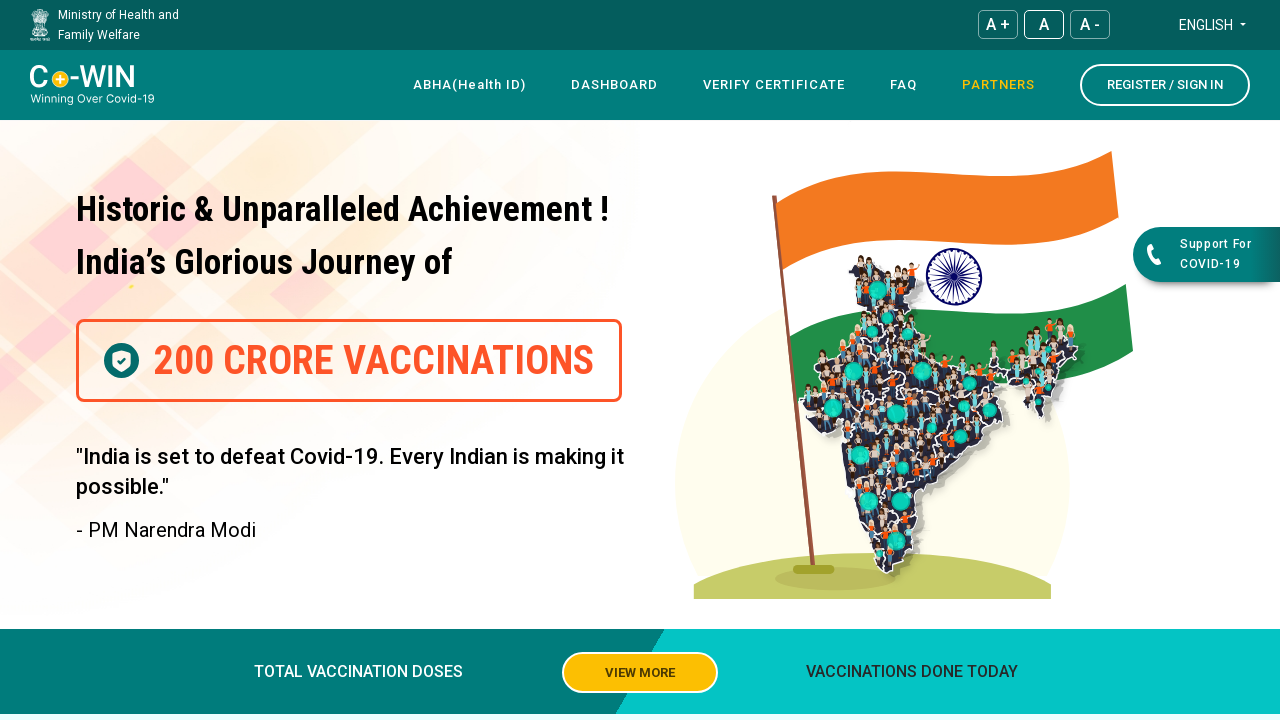

Switched to second tab (FAQ tab)
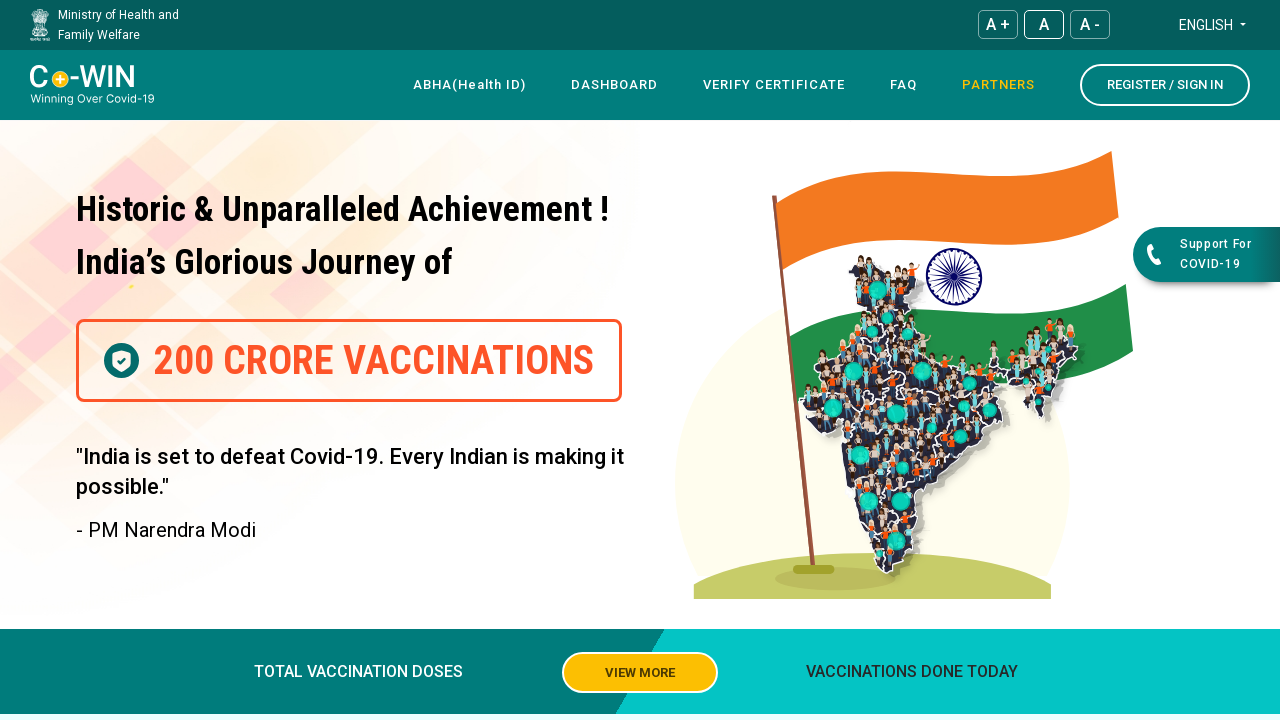

FAQ tab loaded (domcontentloaded)
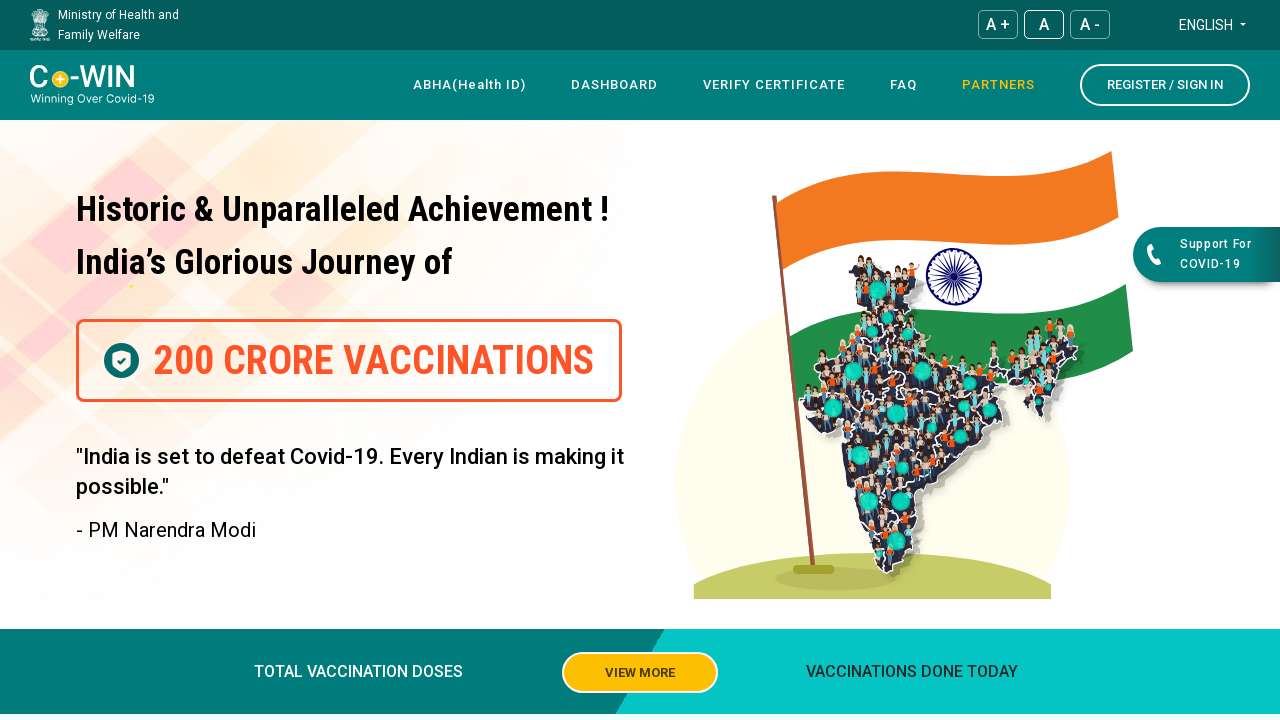

Closed FAQ tab
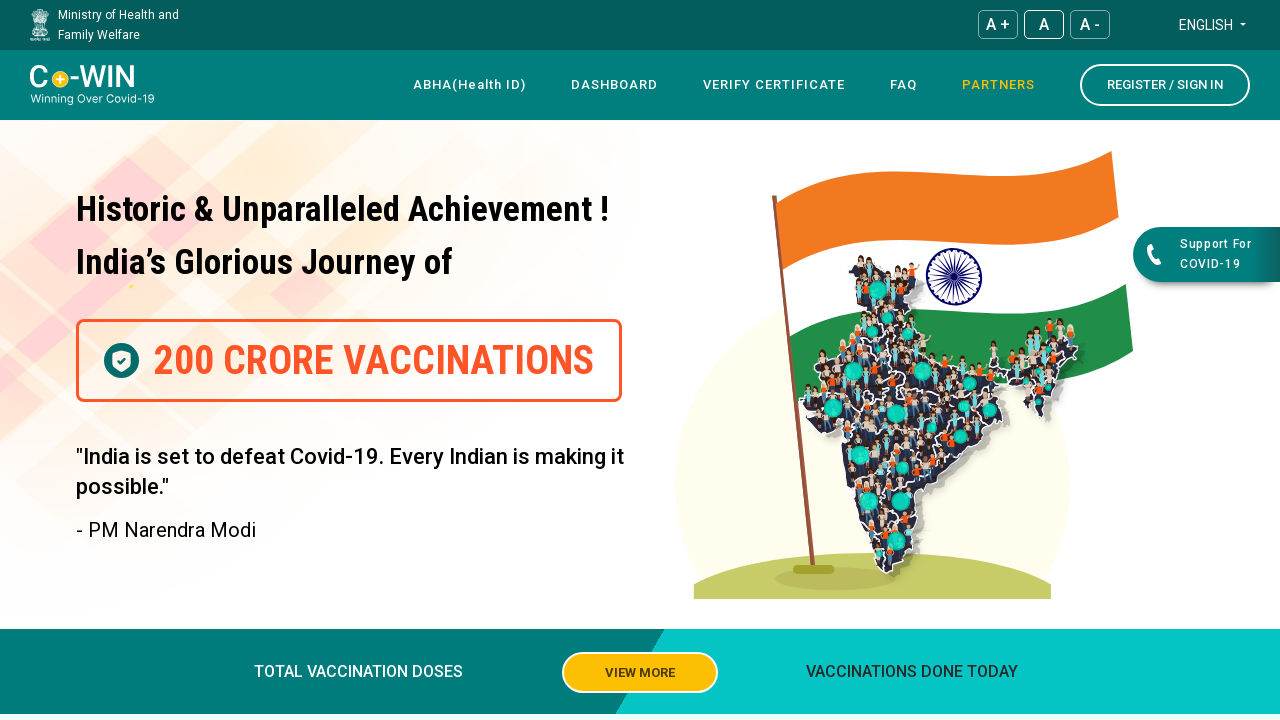

Retrieved updated list of open pages/tabs
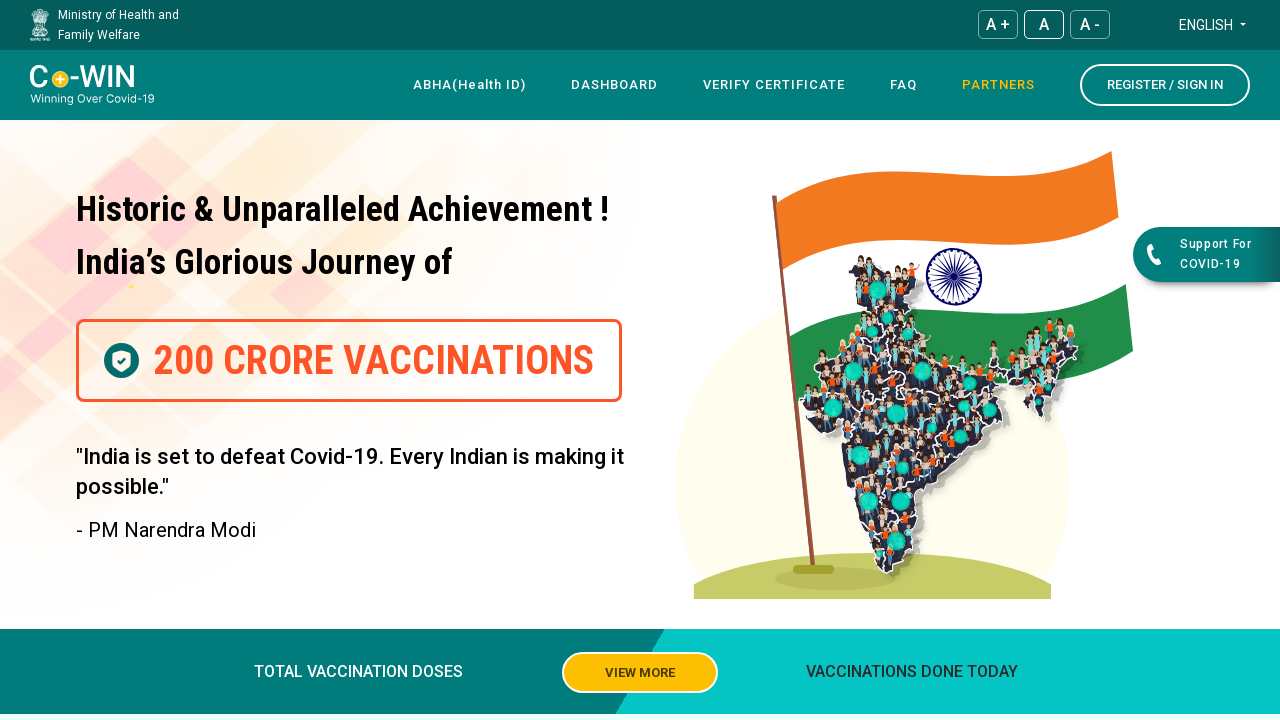

Switched to second tab (Partners tab)
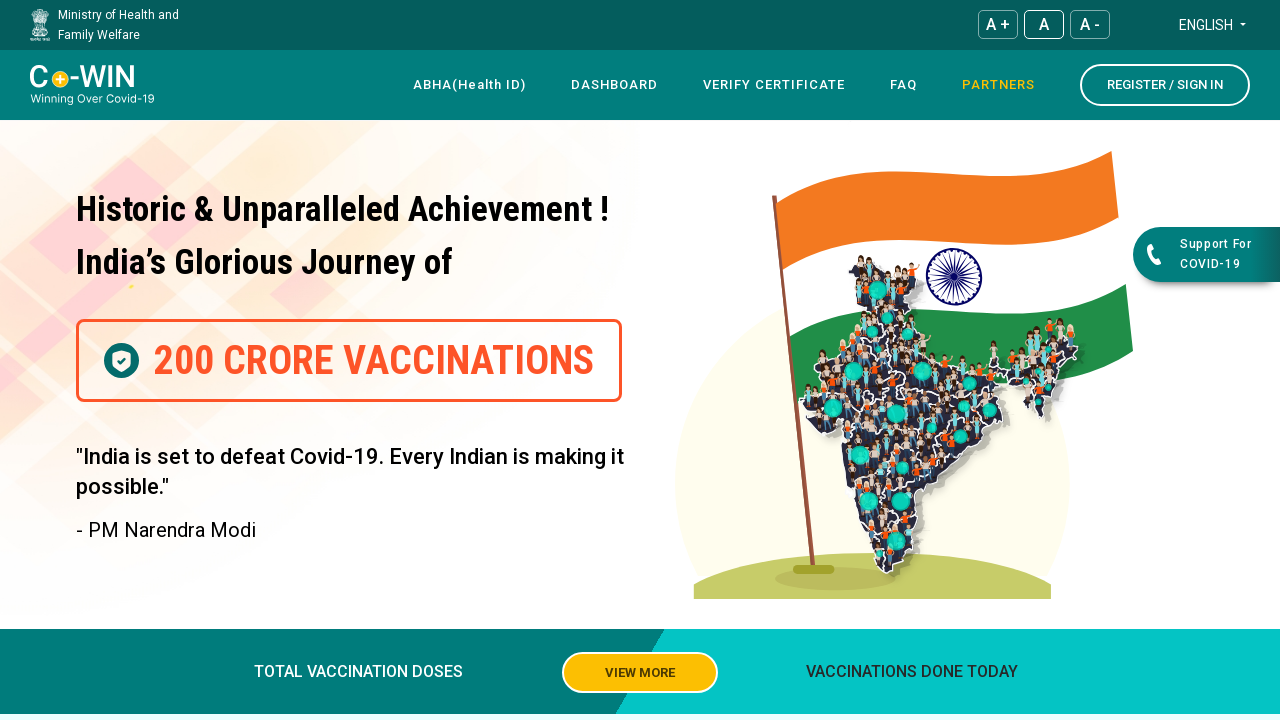

Partners tab loaded (domcontentloaded)
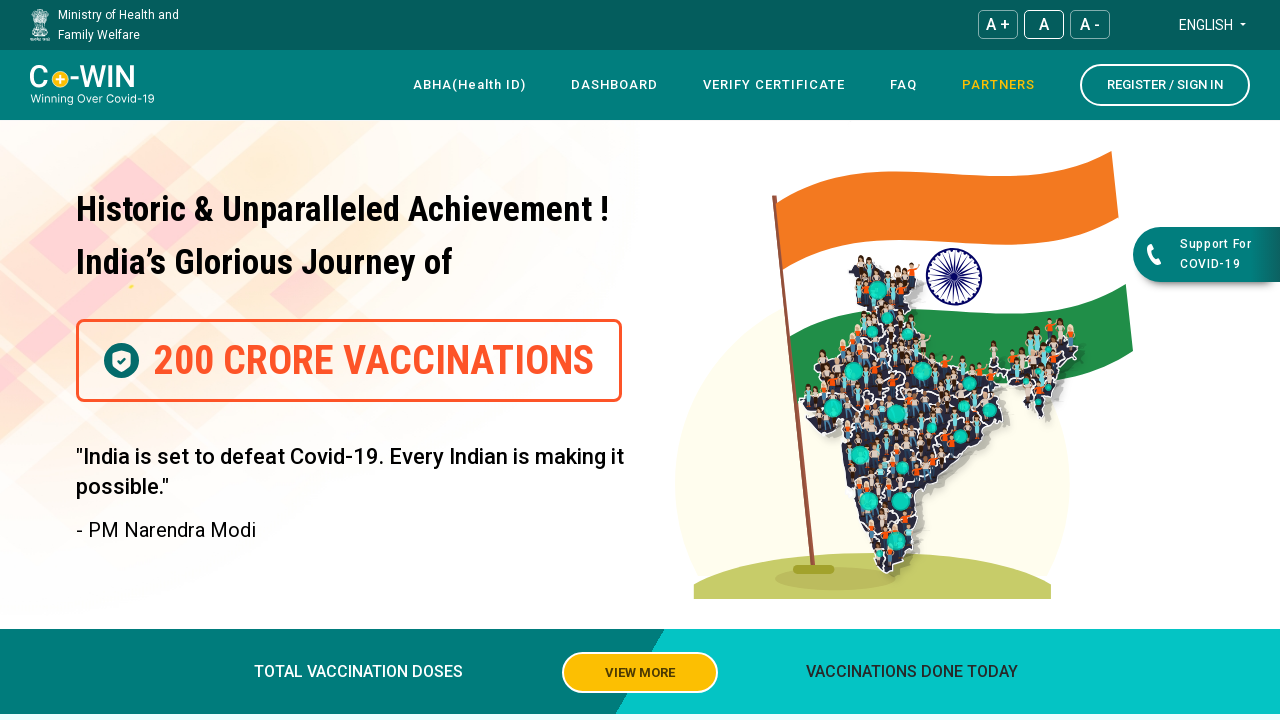

Closed Partners tab
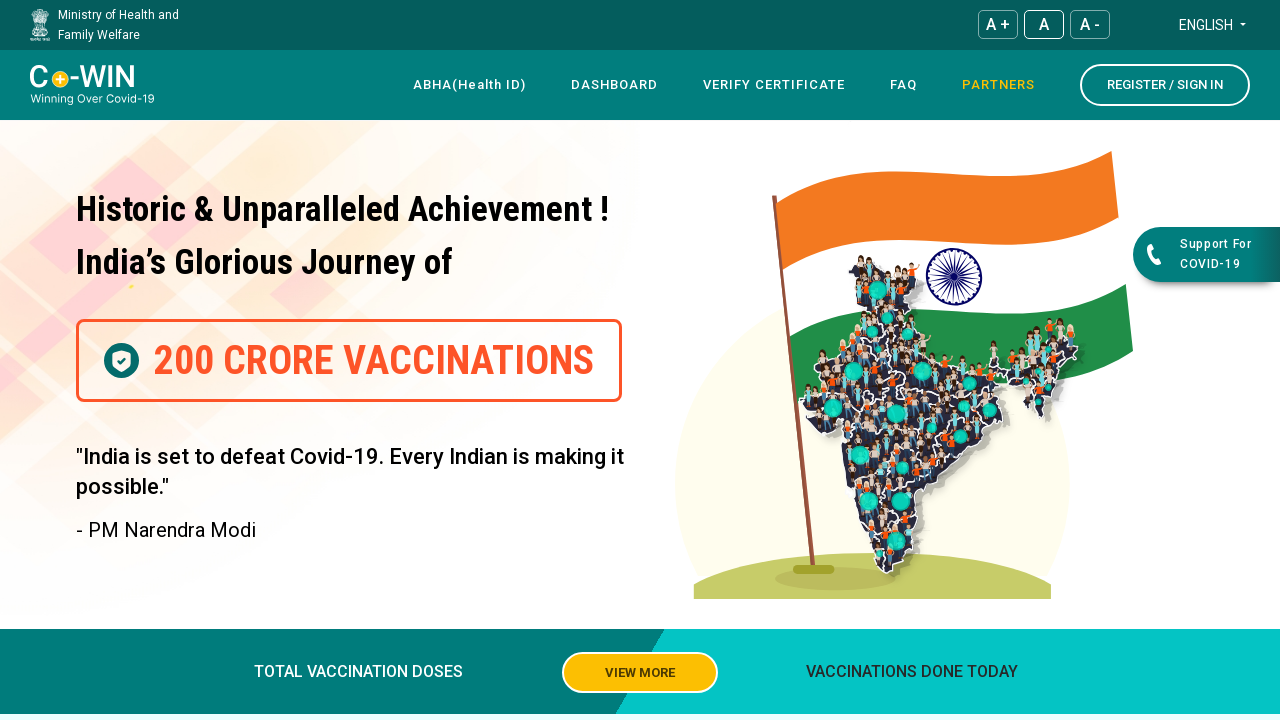

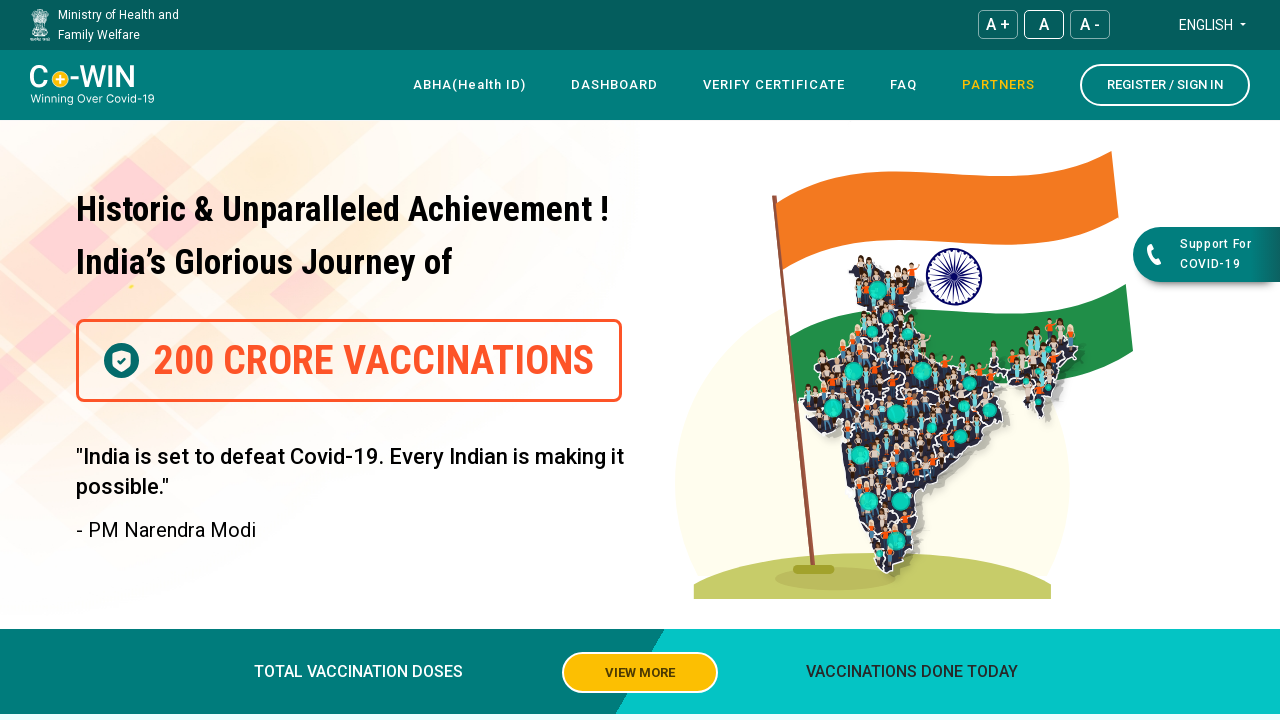